Tests that the Todo list app's #main and #footer sections are hidden when the list is empty, and become visible after adding a todo item

Starting URL: https://todo-app.serenity-js.org/

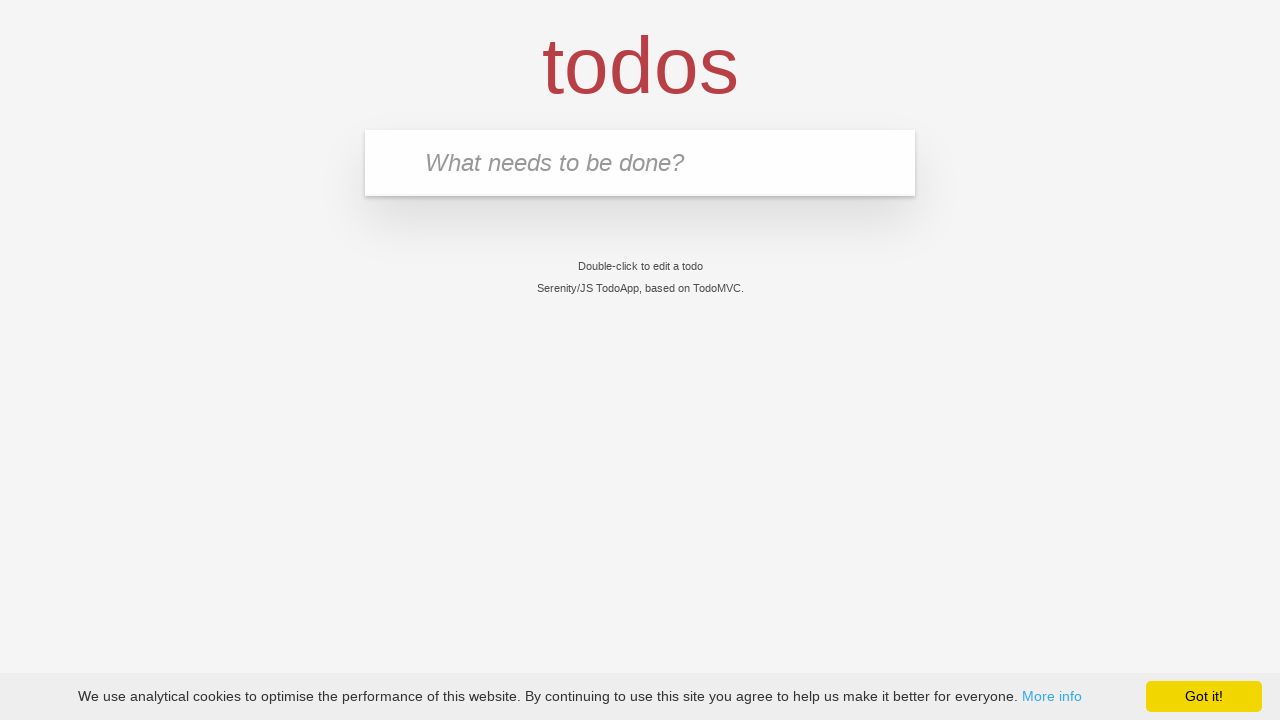

Verified main section is not visible when list is empty
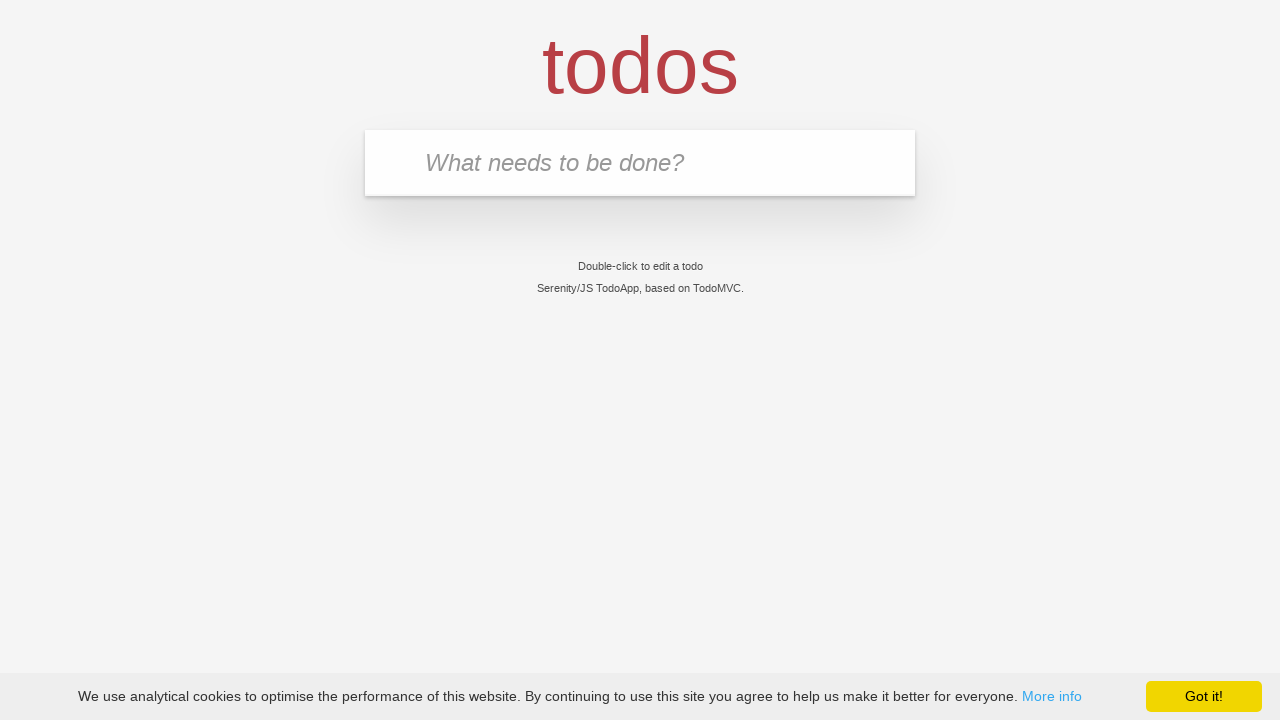

Verified footer section is not visible when list is empty
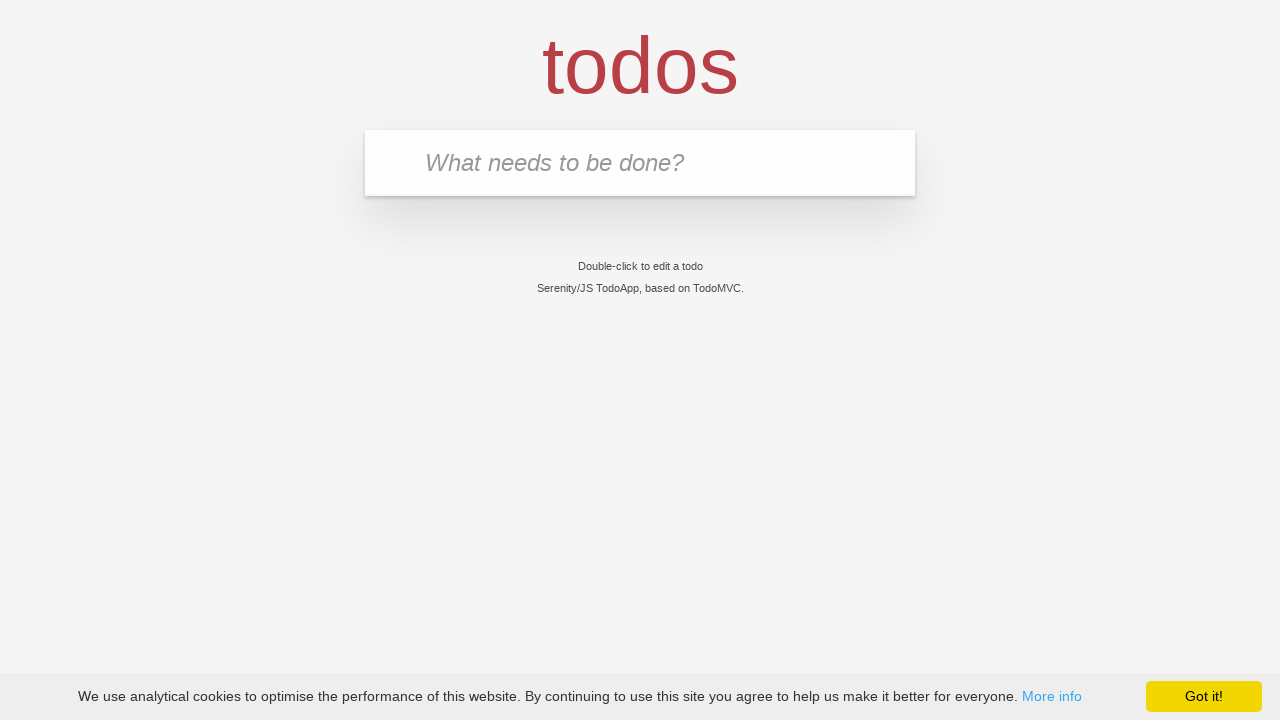

Filled todo input field with 'buy some cheese' on input.new-todo, input[placeholder='What needs to be done?']
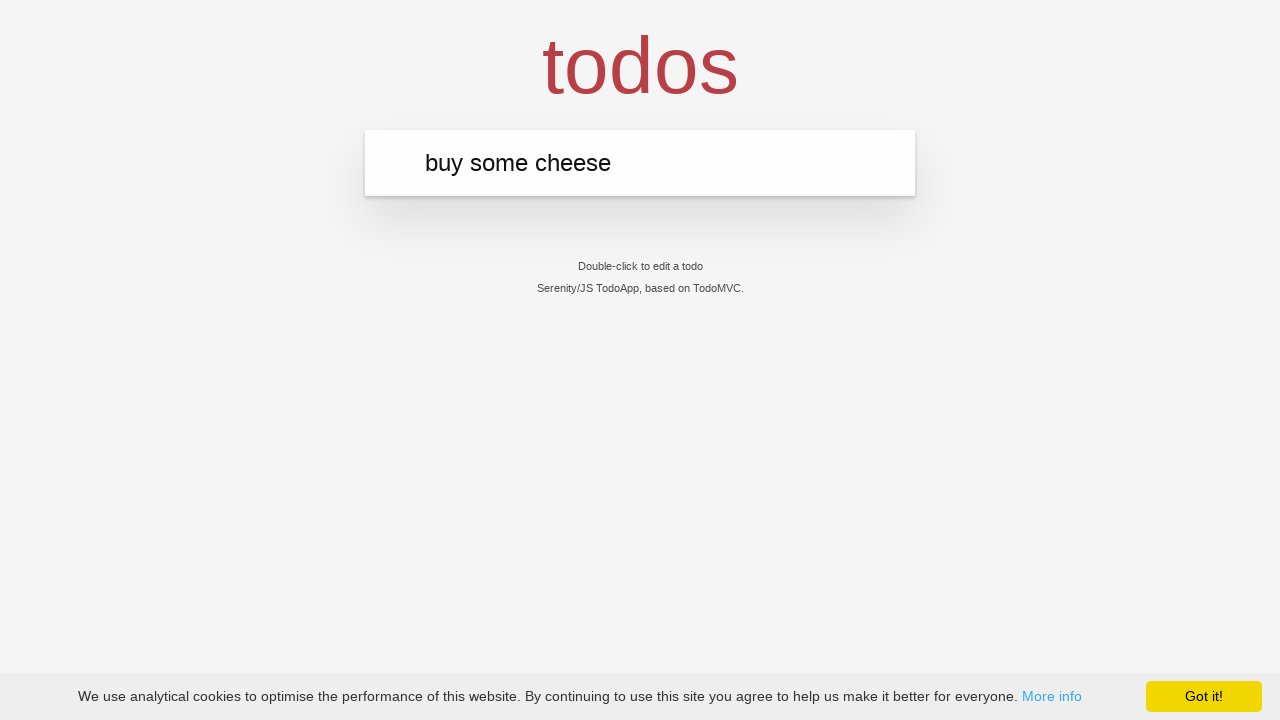

Pressed Enter to add todo item on input.new-todo, input[placeholder='What needs to be done?']
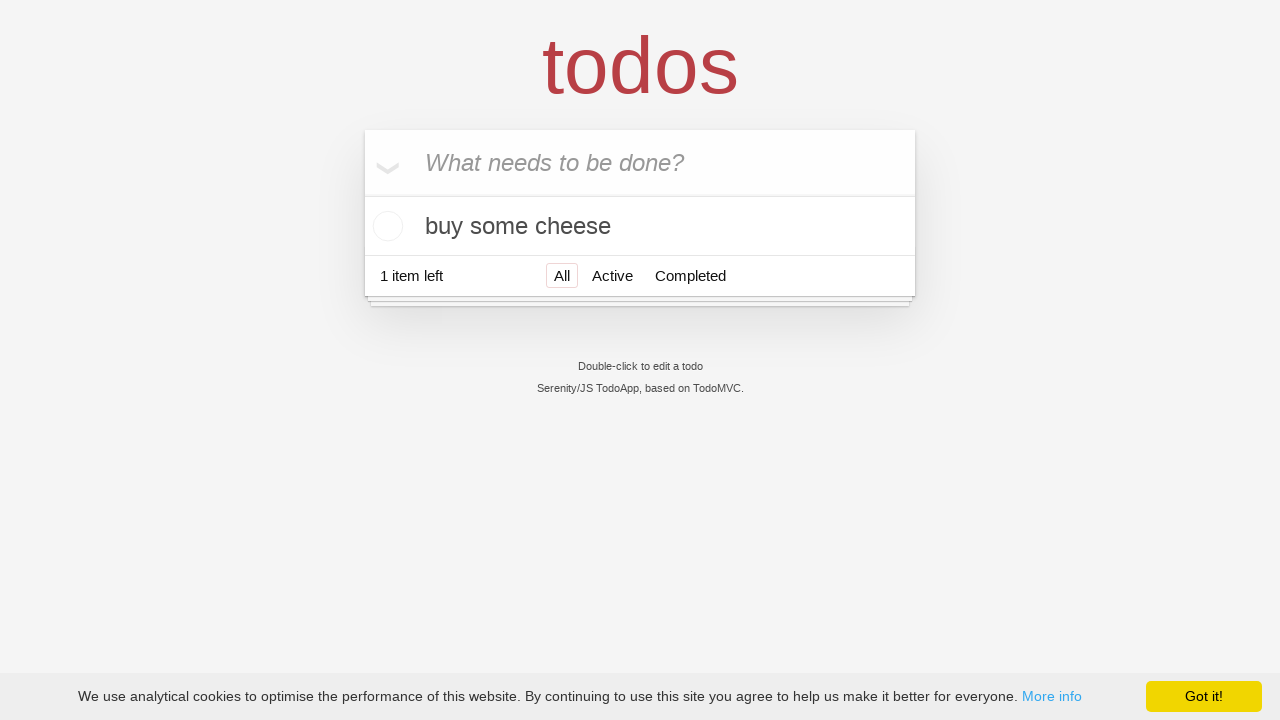

Todo item 'buy some cheese' appeared in the list
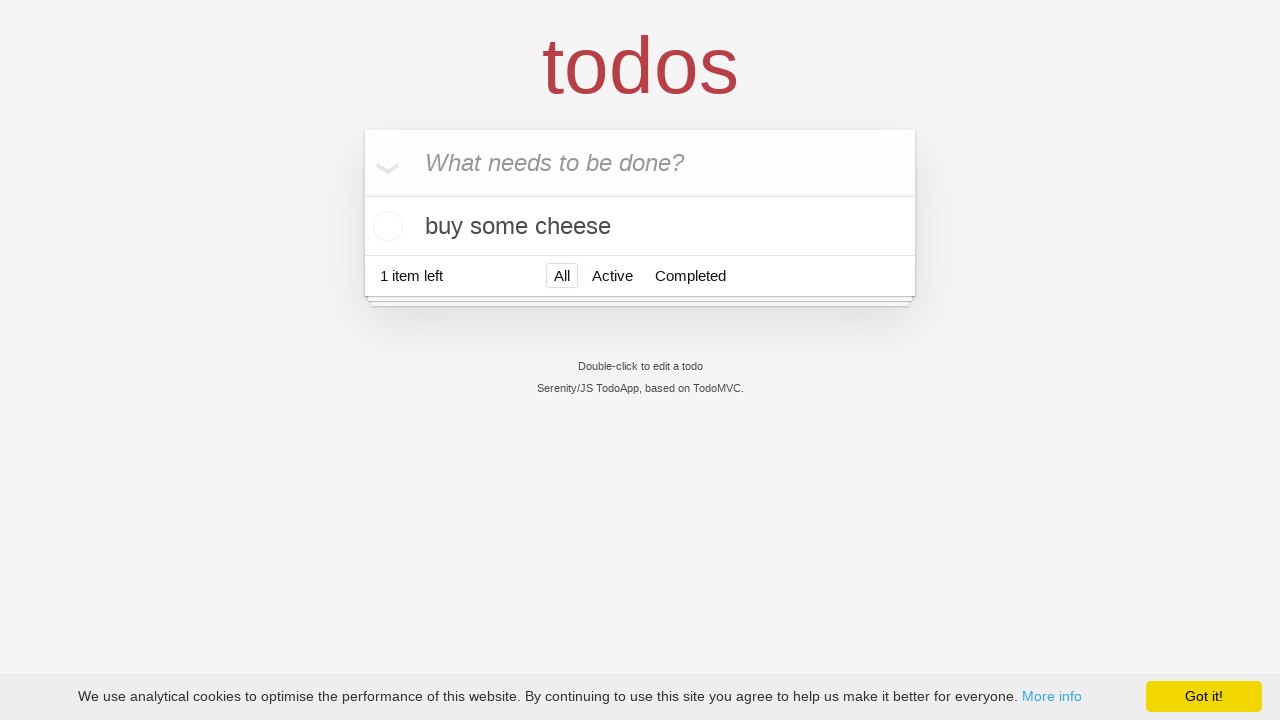

Verified main section is now visible after adding todo item
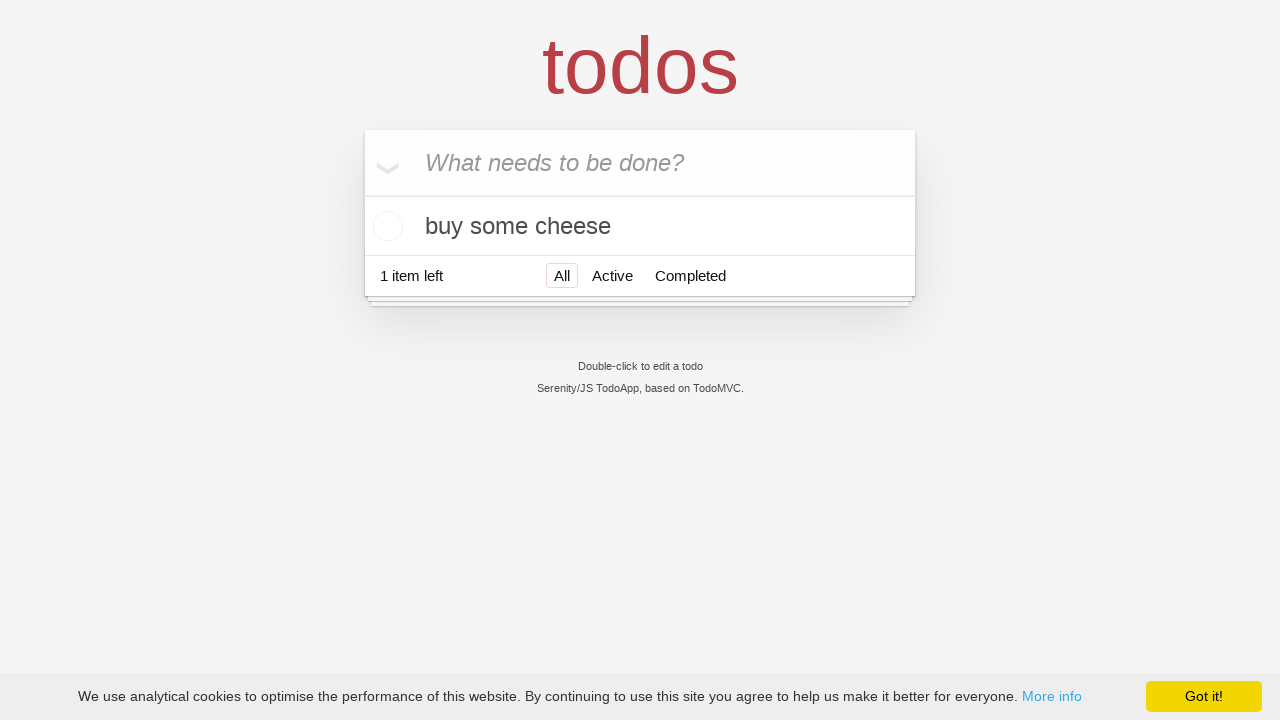

Verified footer section is now visible after adding todo item
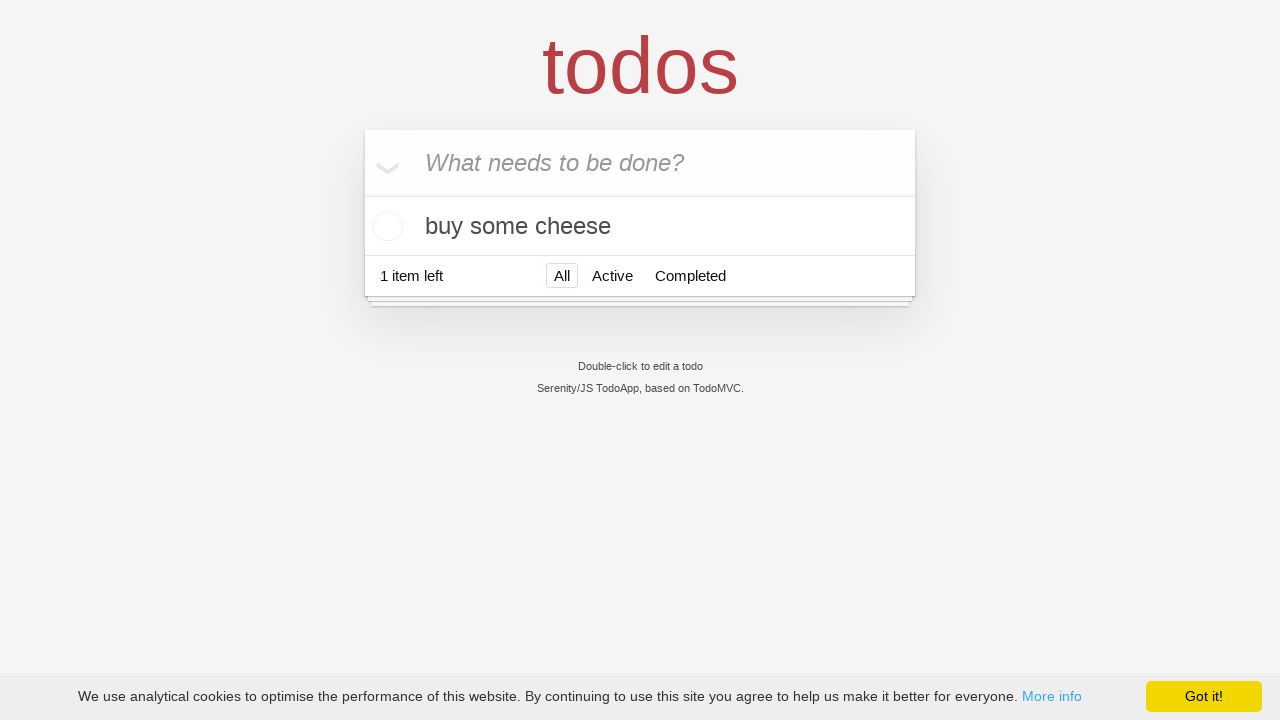

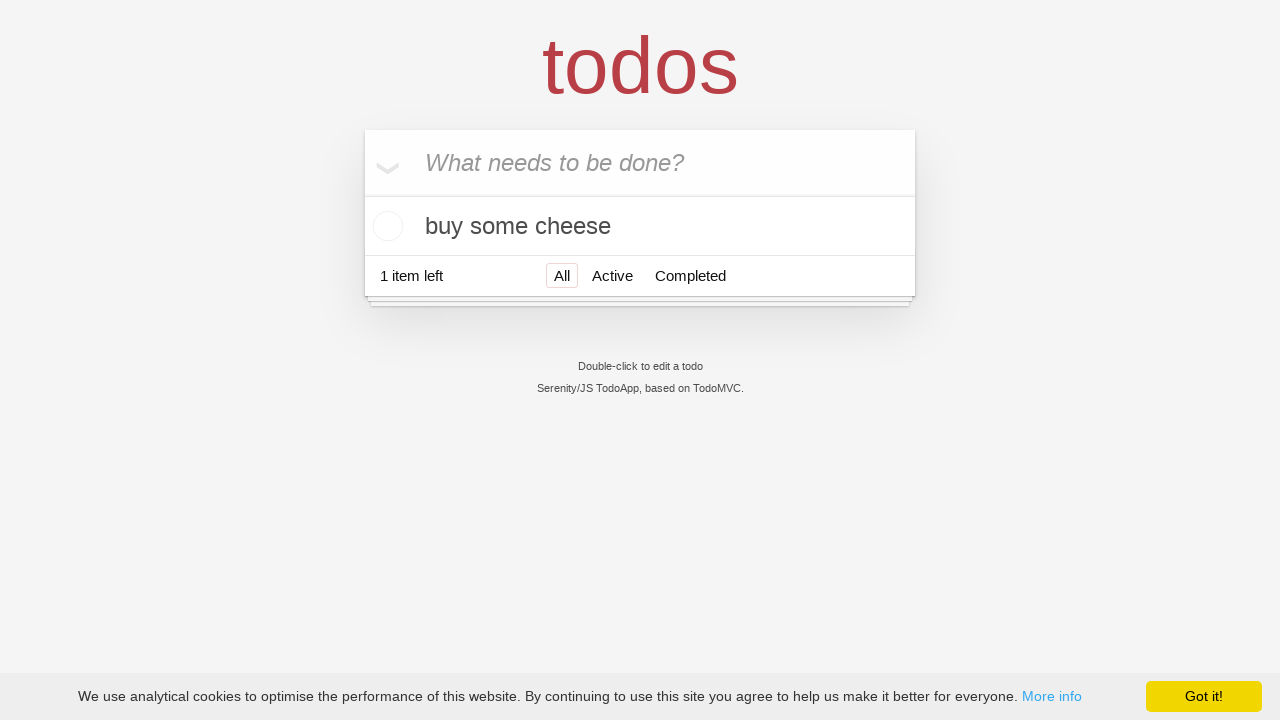